Tests the calculator by adding 1 and 3, clicking the Go button, and verifying the result

Starting URL: http://juliemr.github.io/protractor-demo/

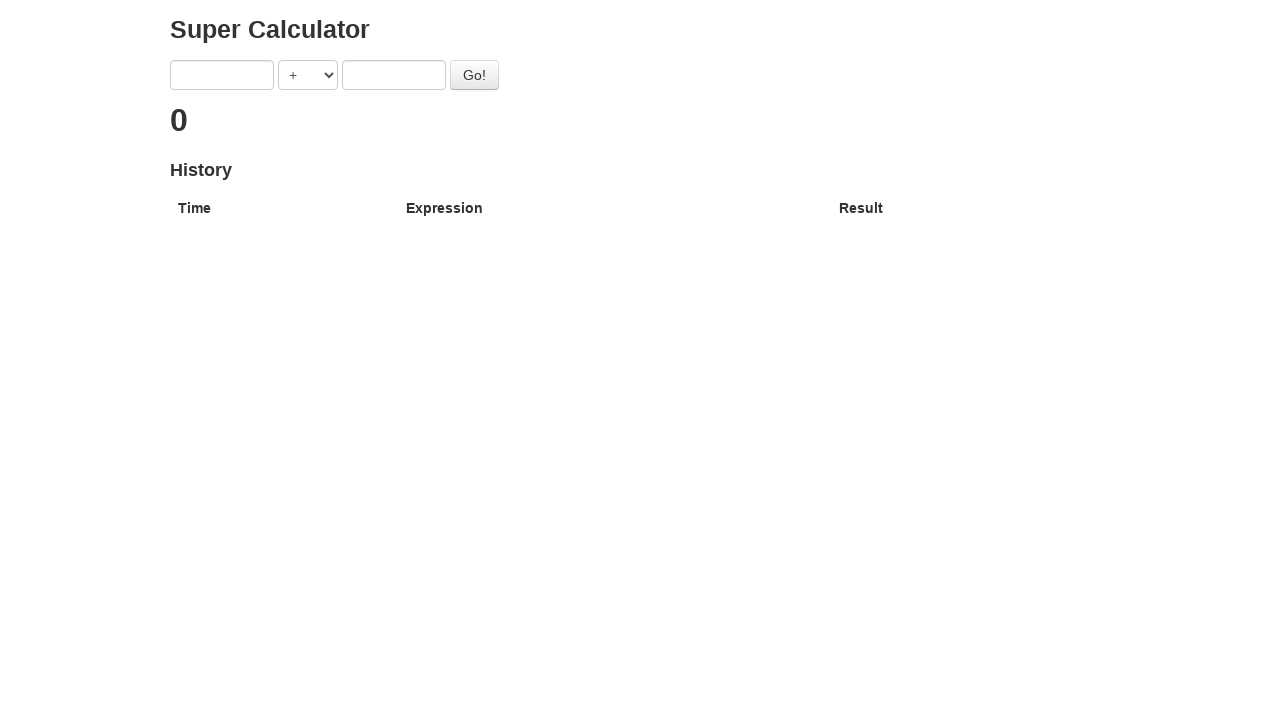

Entered '1' in the first number field on input[ng-model='first']
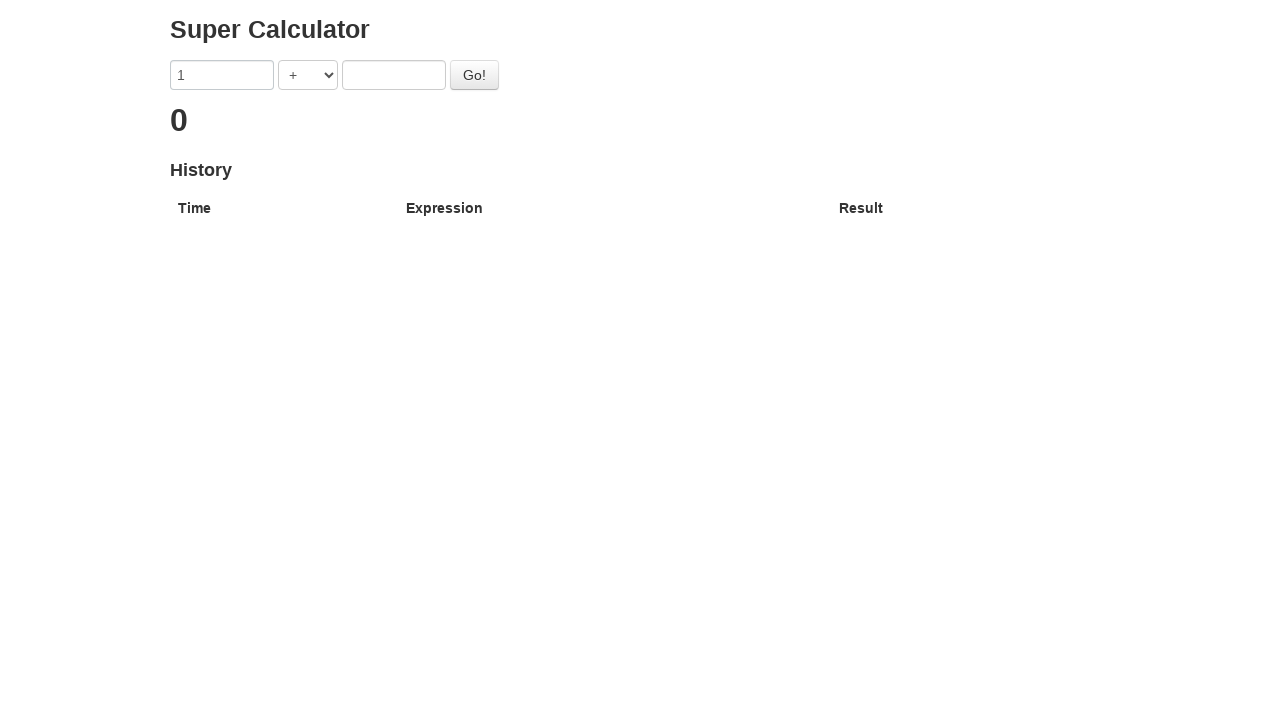

Entered '3' in the second number field on input[ng-model='second']
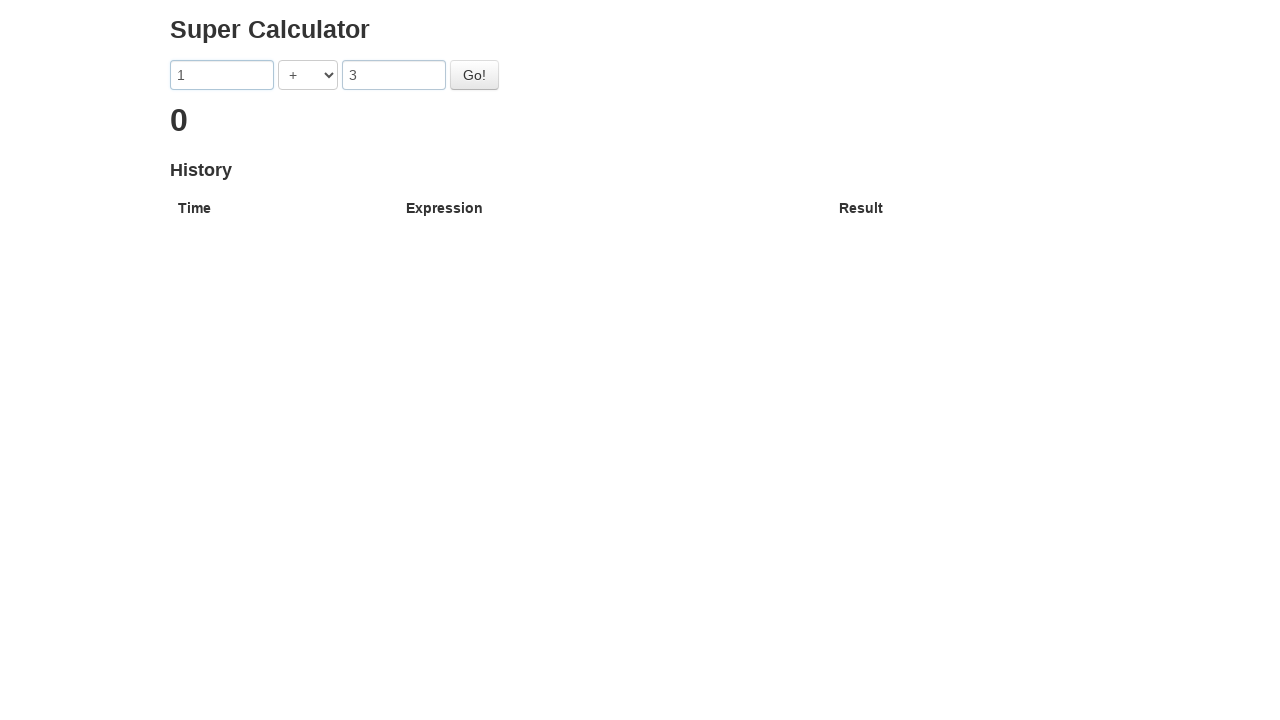

Clicked the Go button to calculate the sum at (474, 75) on #gobutton
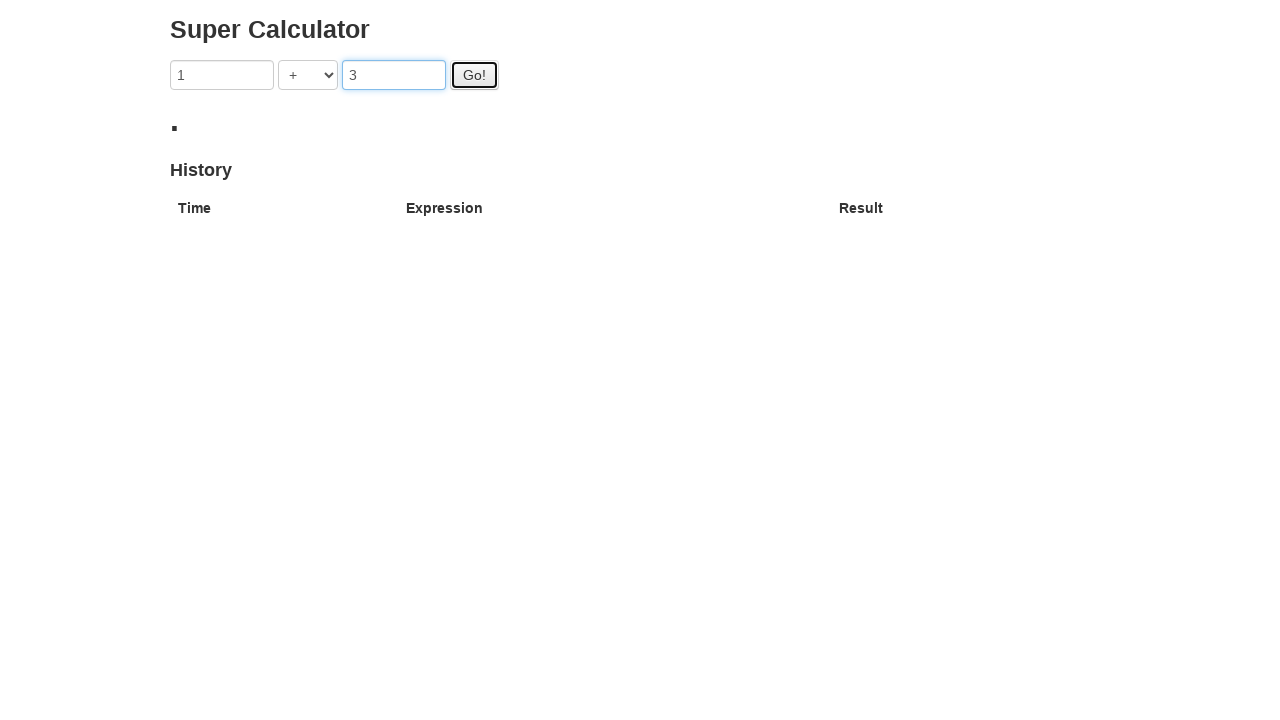

Result appeared and calculation completed (1 + 3 = 4)
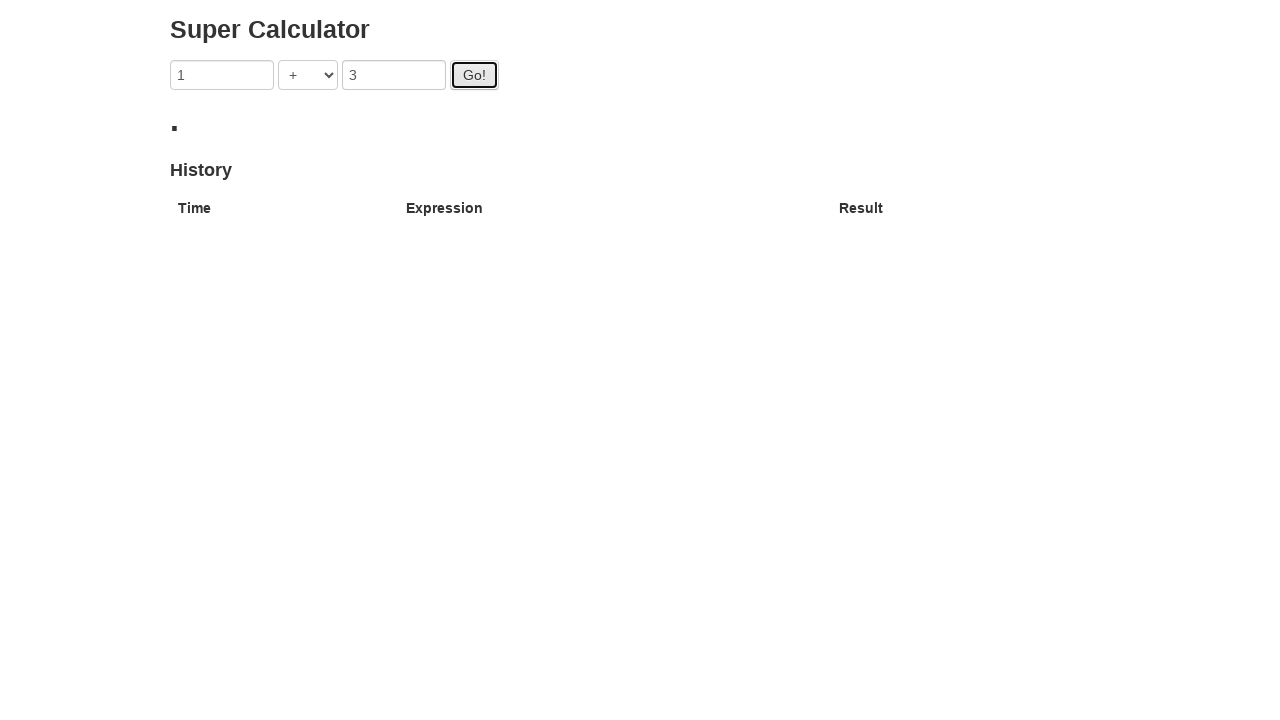

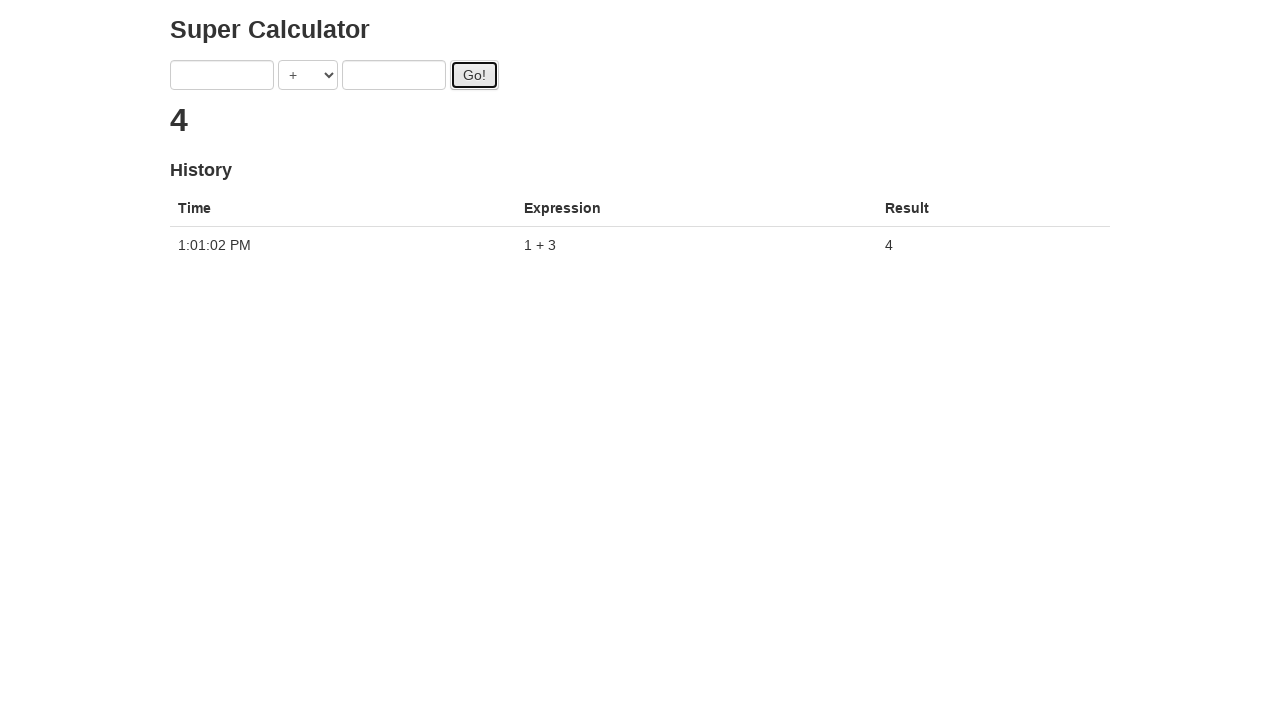